Tests a form submission by filling in first name, last name, and email fields, then clicking submit button and testing navigation links

Starting URL: http://syntaxprojects.com/input-form-locator.php

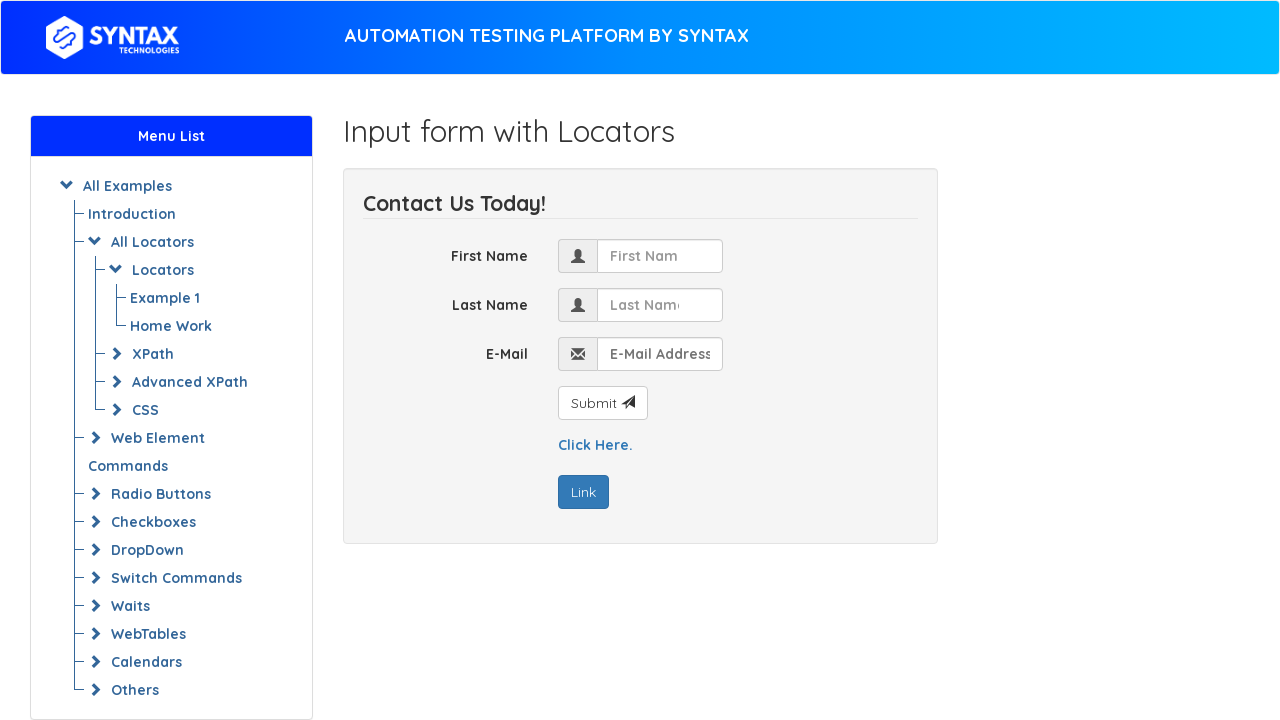

Filled first name field with 'John' on #first_name
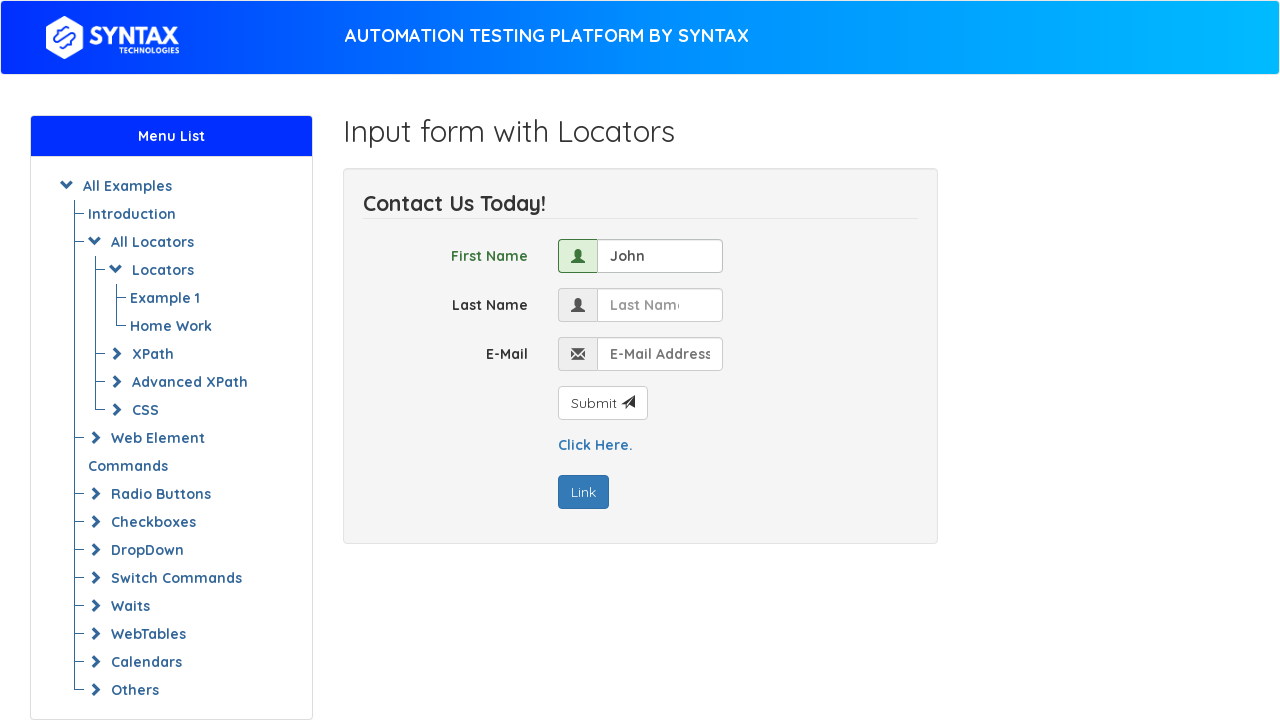

Filled last name field with 'Doe' on input[name='last_name']
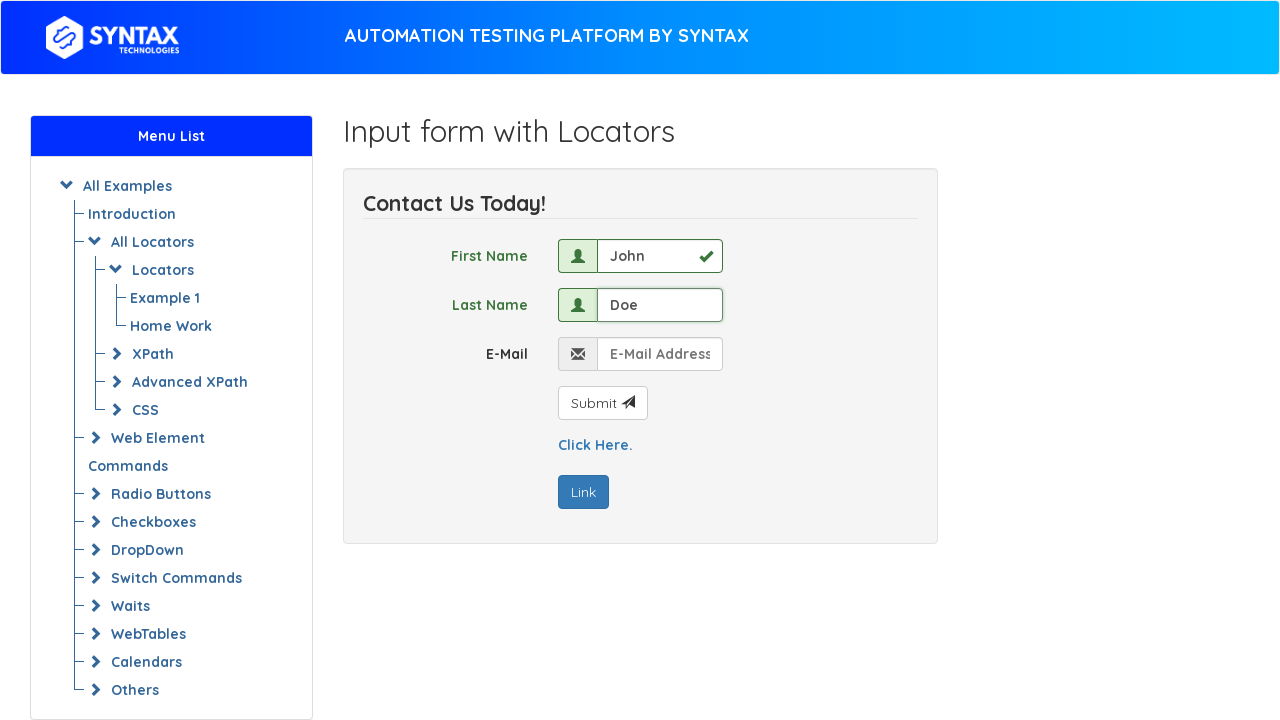

Filled email field with 'johndoe@email.com' on .form-control-01
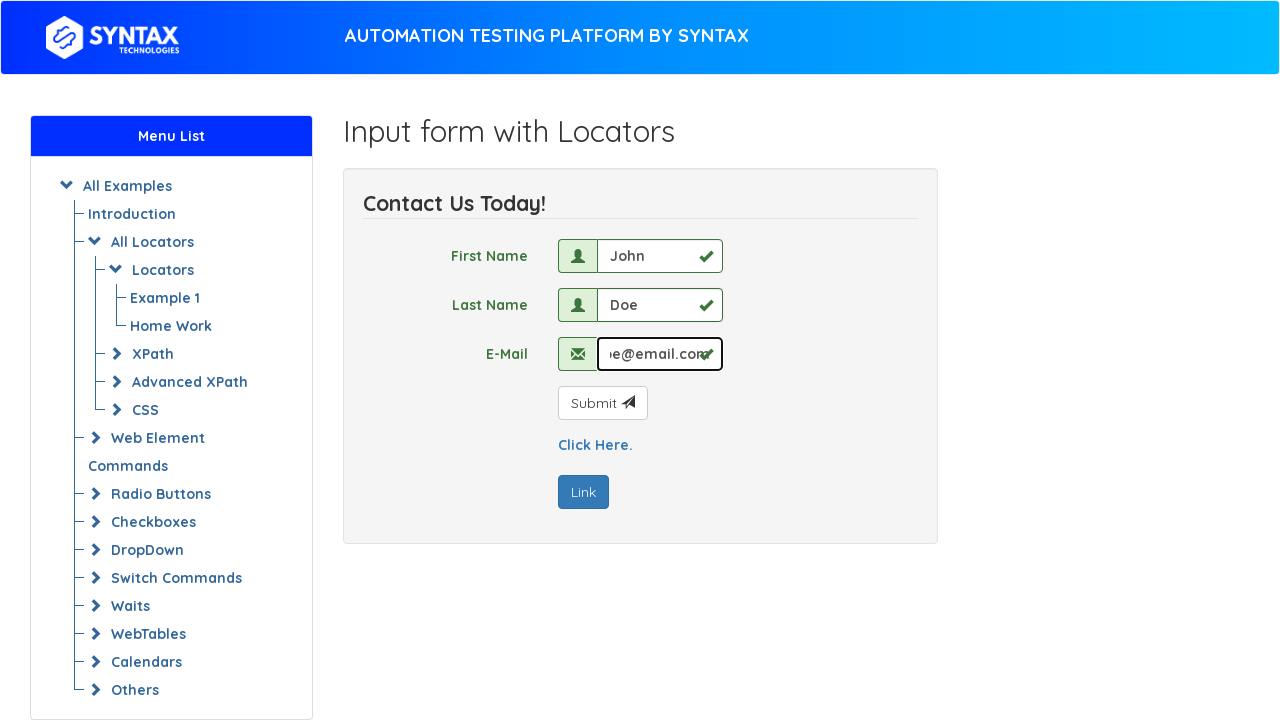

Clicked submit button to submit form at (602, 403) on button
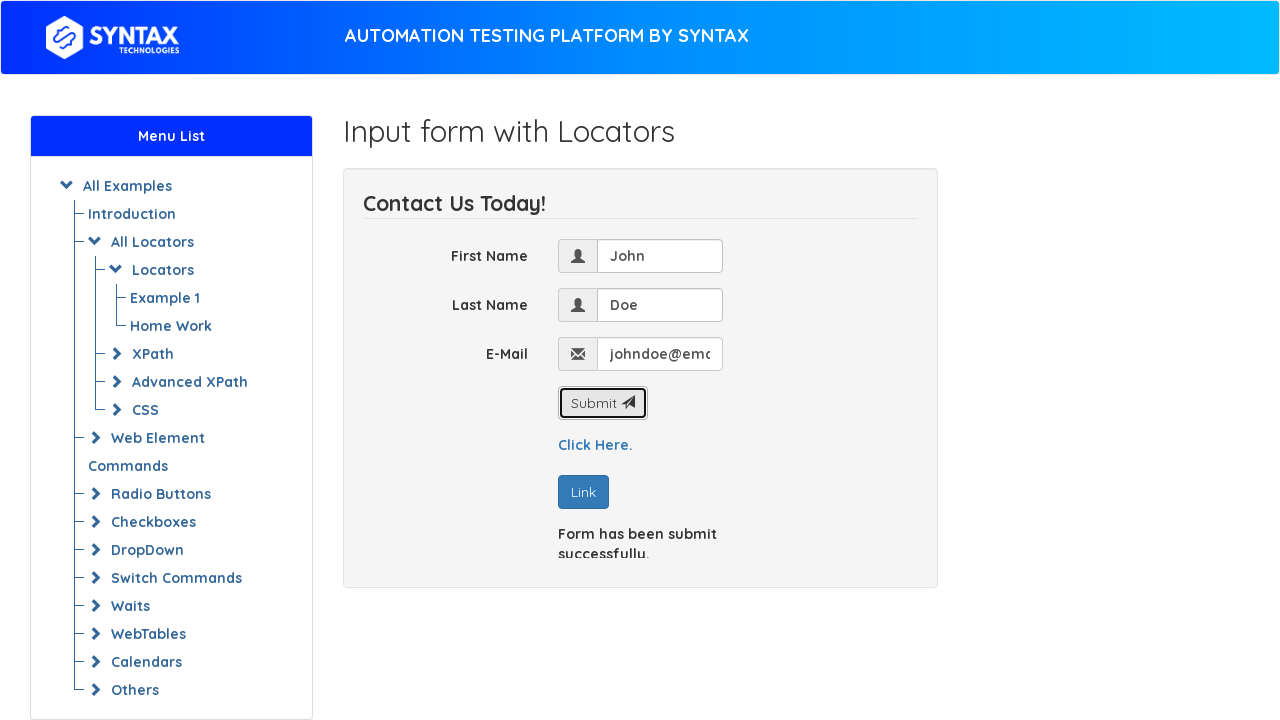

Clicked on 'Click Here.' navigation link at (595, 445) on text=Click Here.
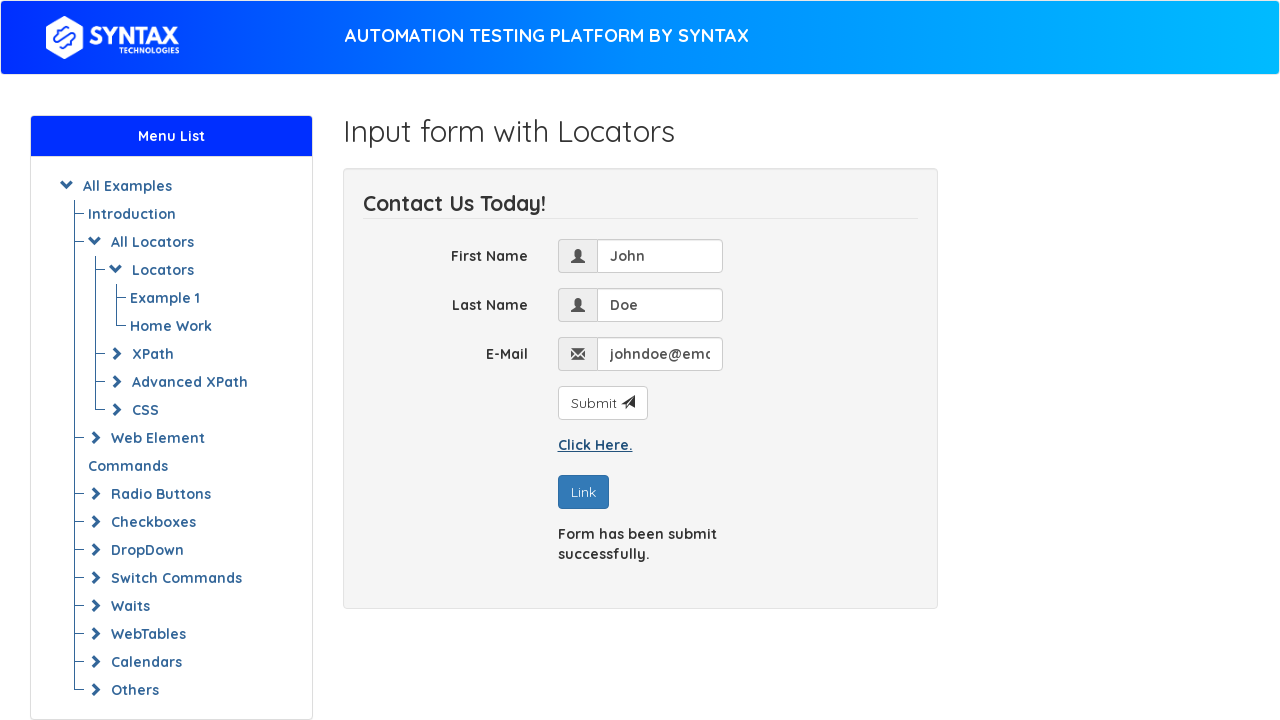

Clicked on 'Link' navigation link at (583, 492) on a:has-text('Link')
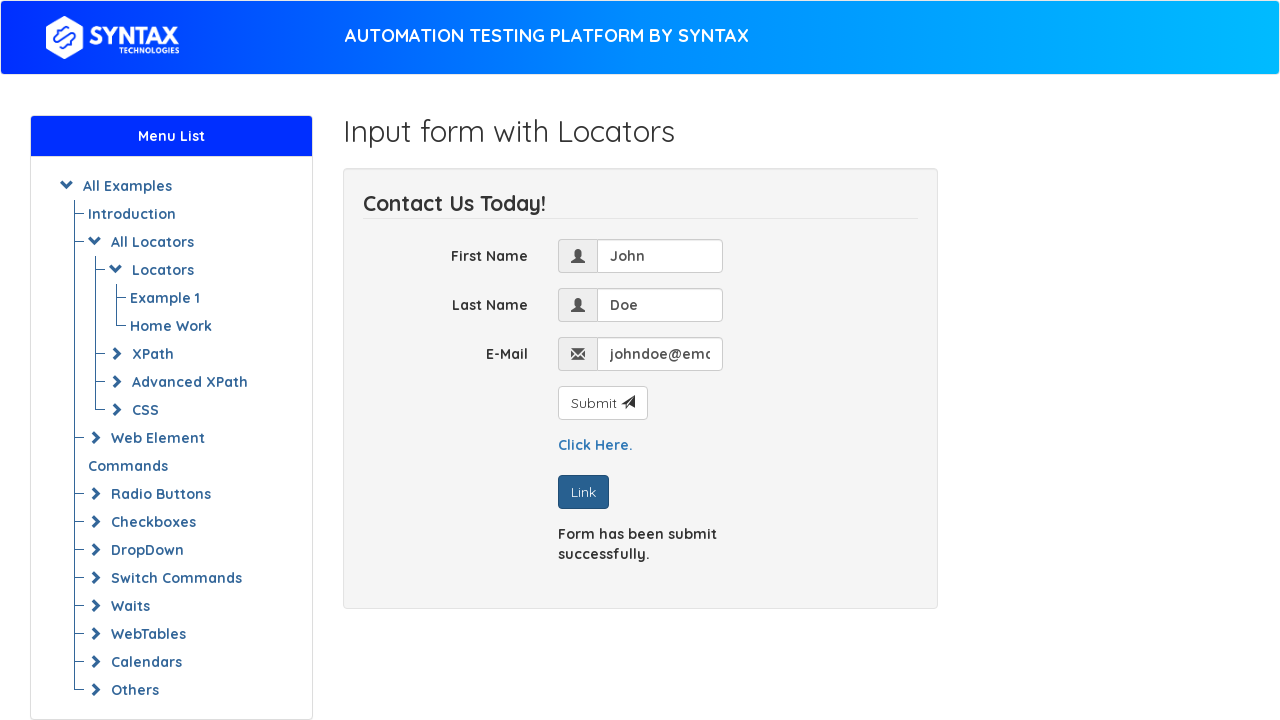

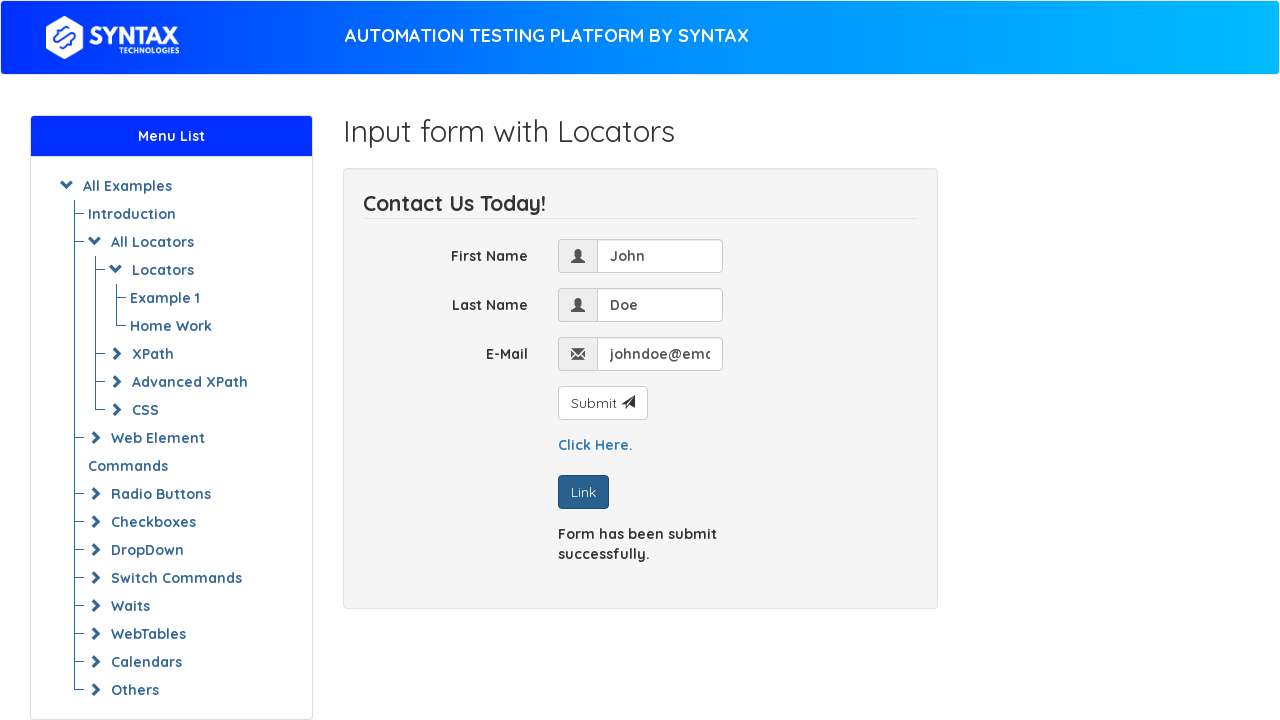